Tests a registration form by filling in first name, last name, and email fields, then submitting and verifying the success message

Starting URL: http://suninjuly.github.io/registration1.html

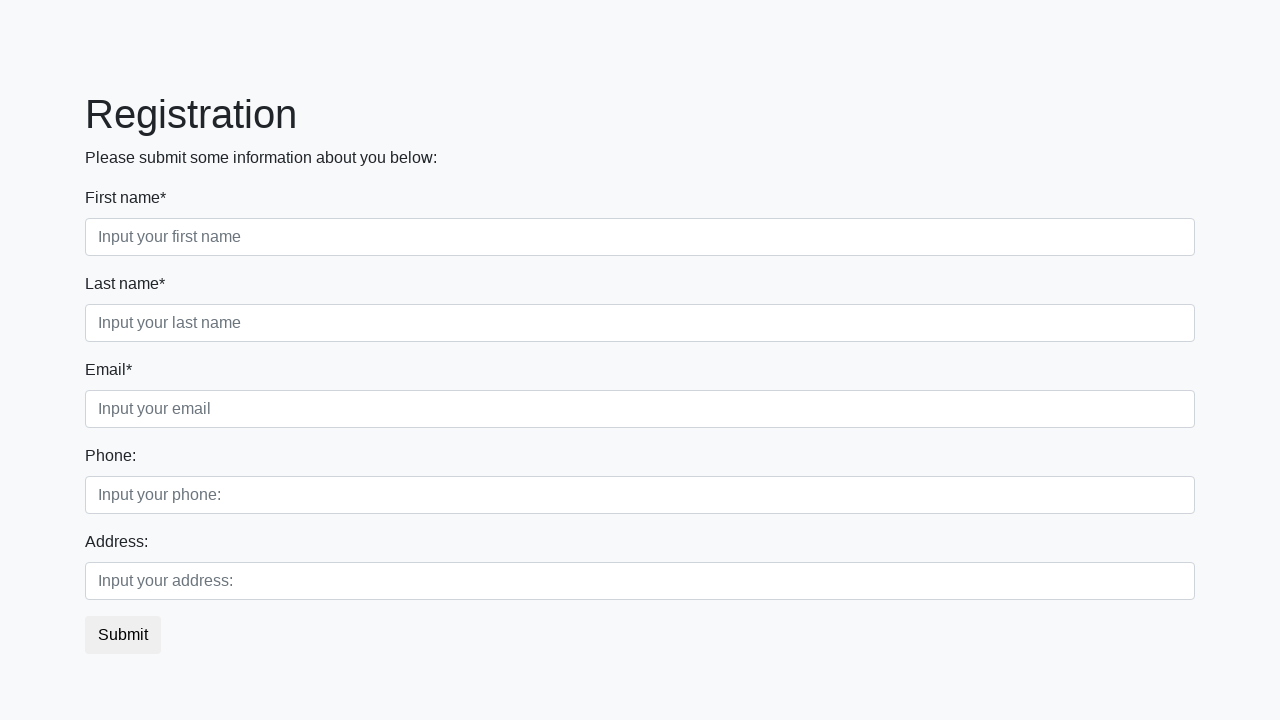

Filled first name field with 'John' on div.first_block .first
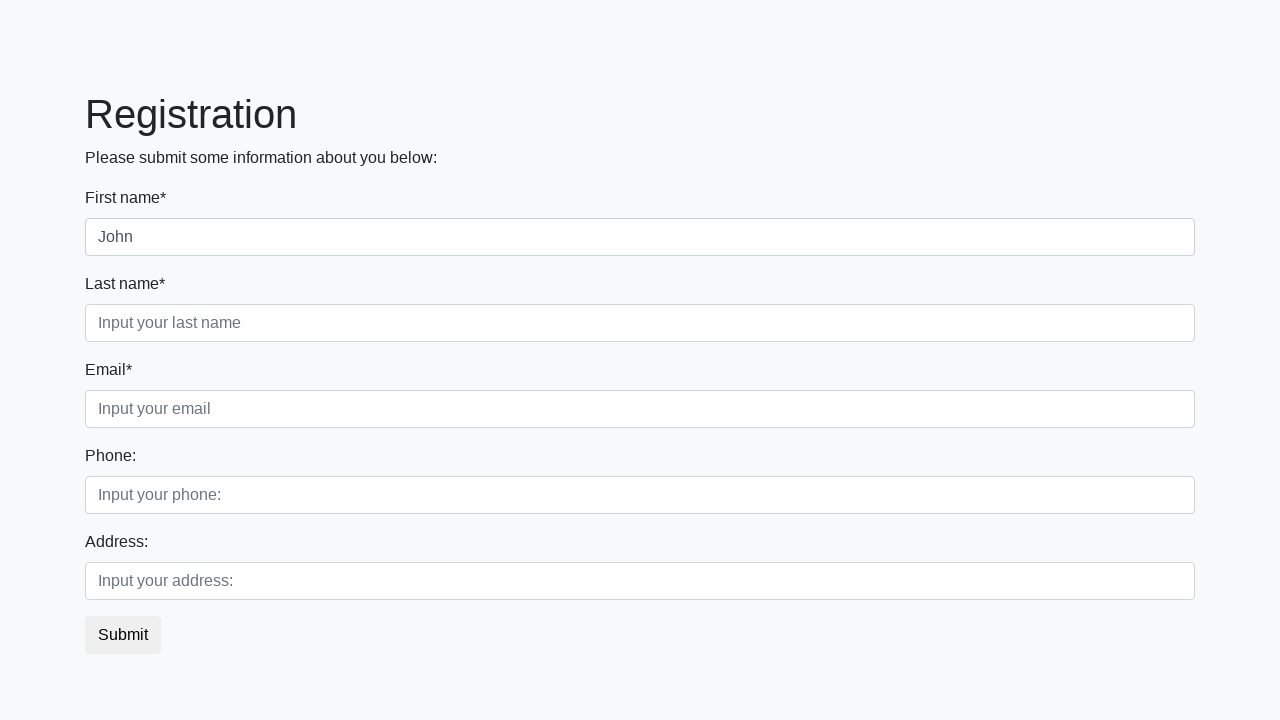

Filled last name field with 'Smith' on div.first_block .second
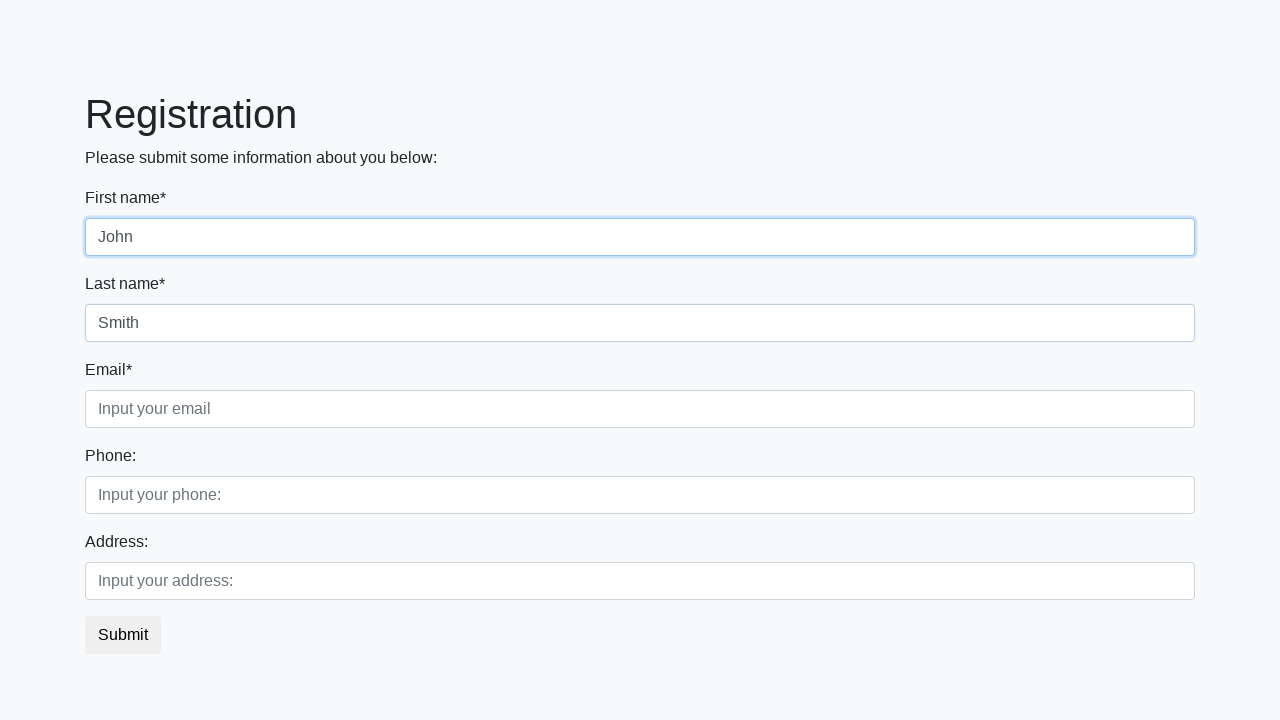

Filled email field with 'johnsmith@example.com' on div.first_block .third
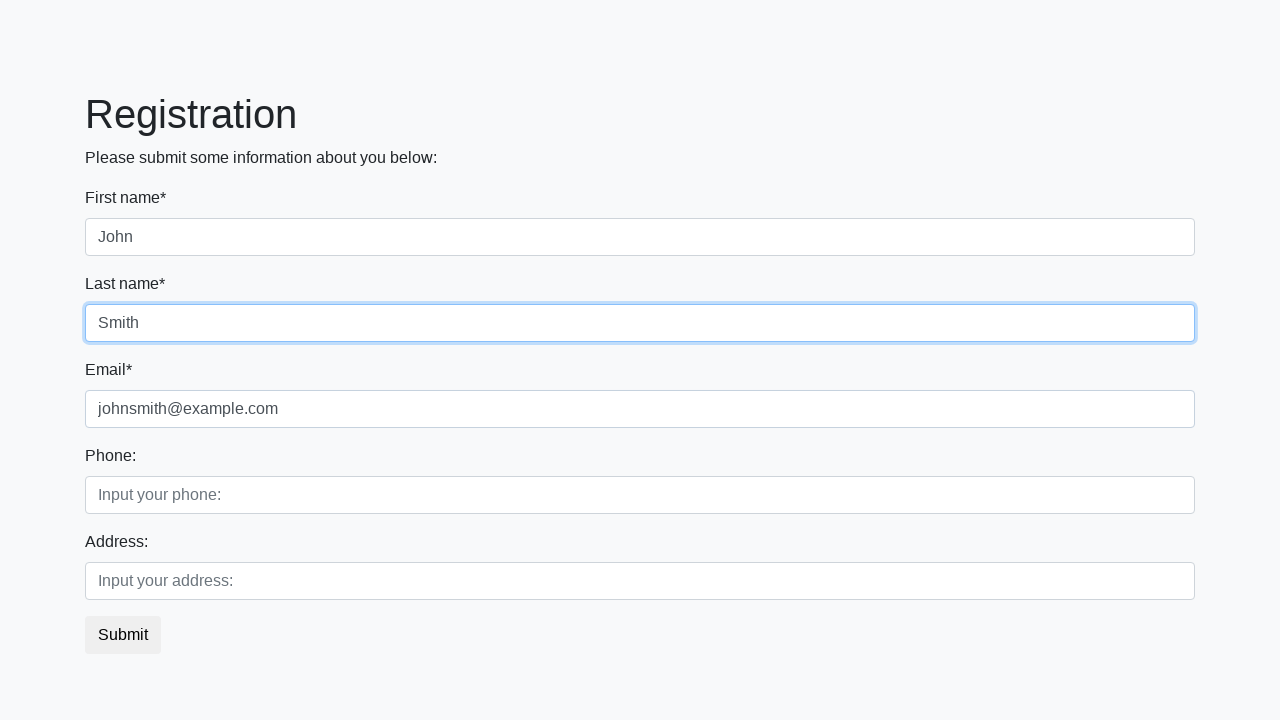

Clicked submit button to register at (123, 635) on button.btn
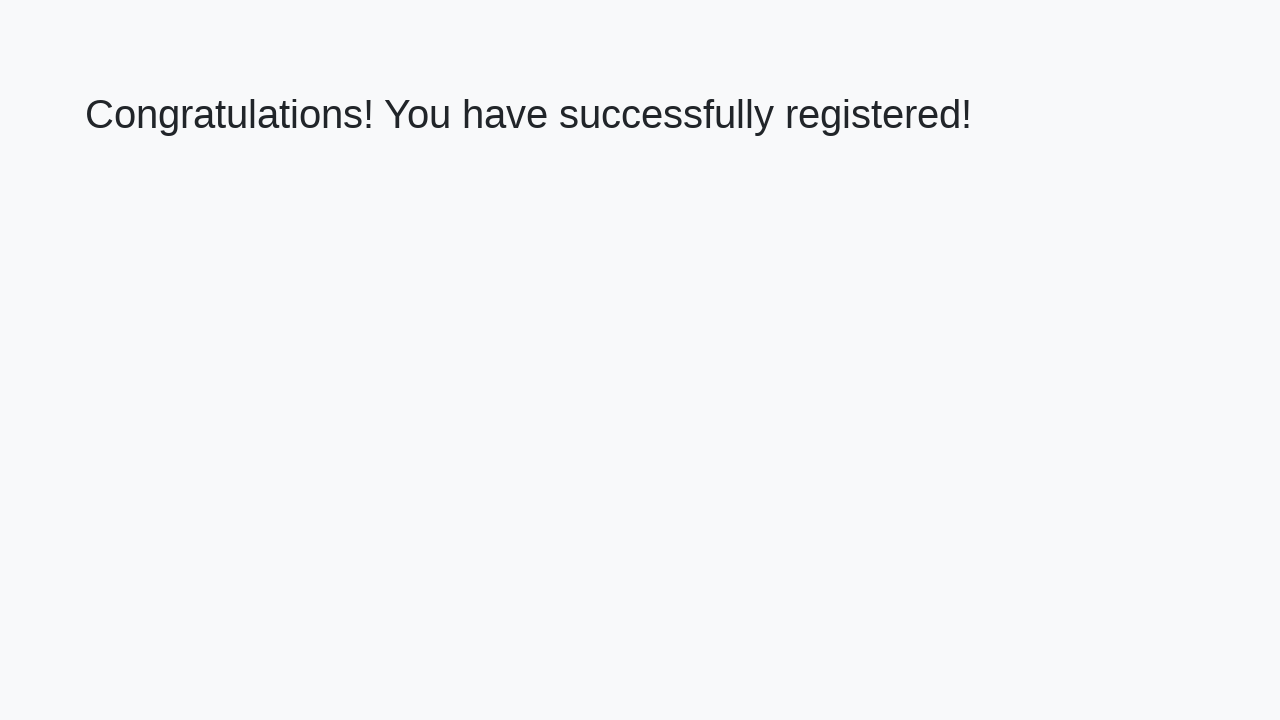

Success message heading appeared
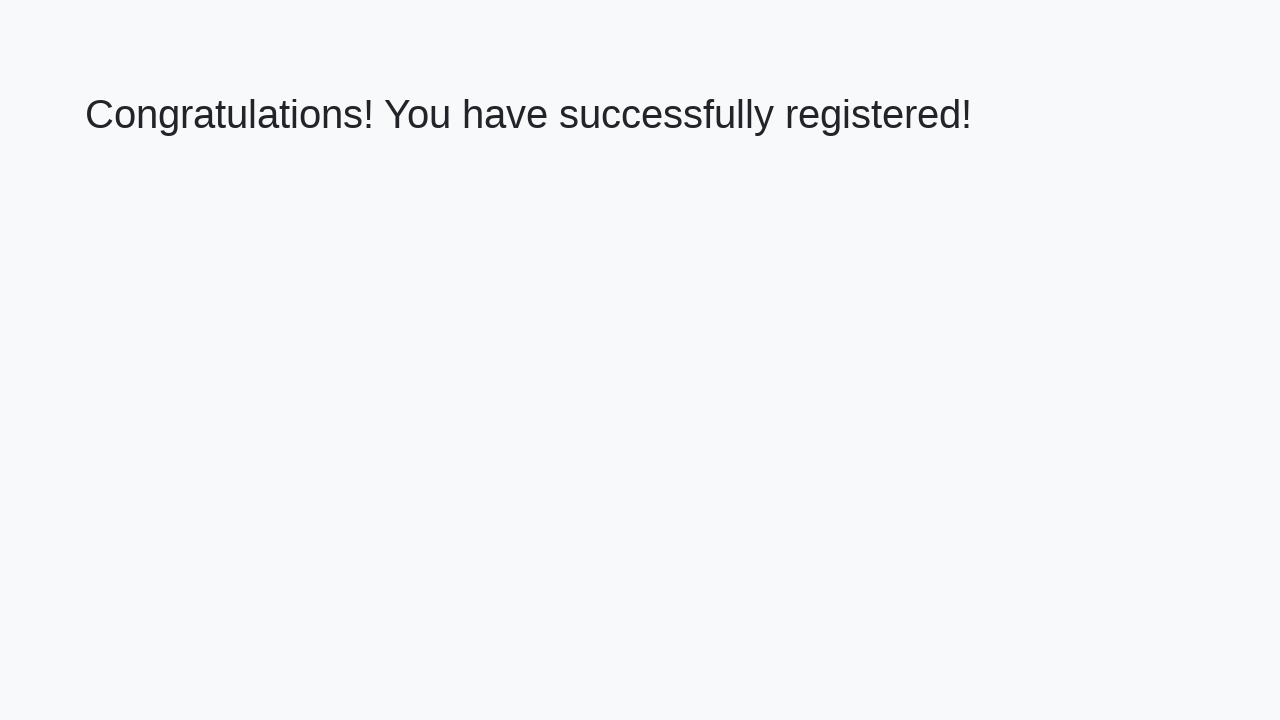

Retrieved success message text
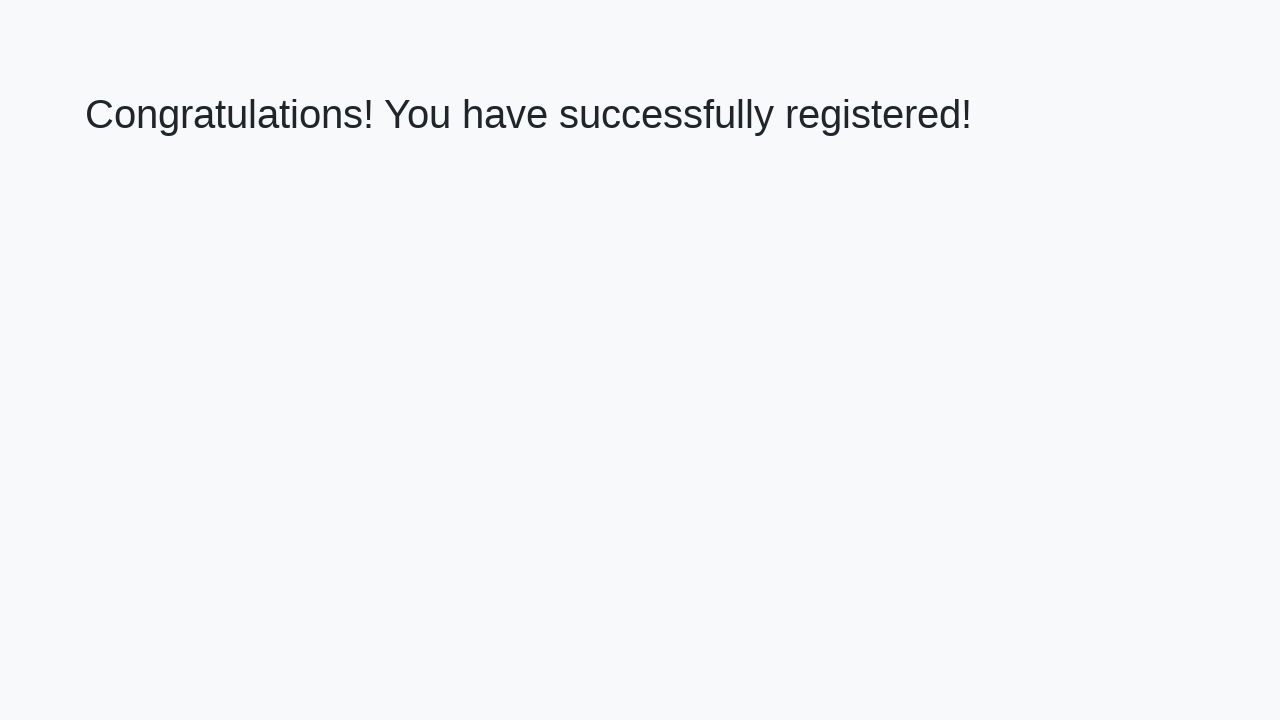

Verified success message matches expected text
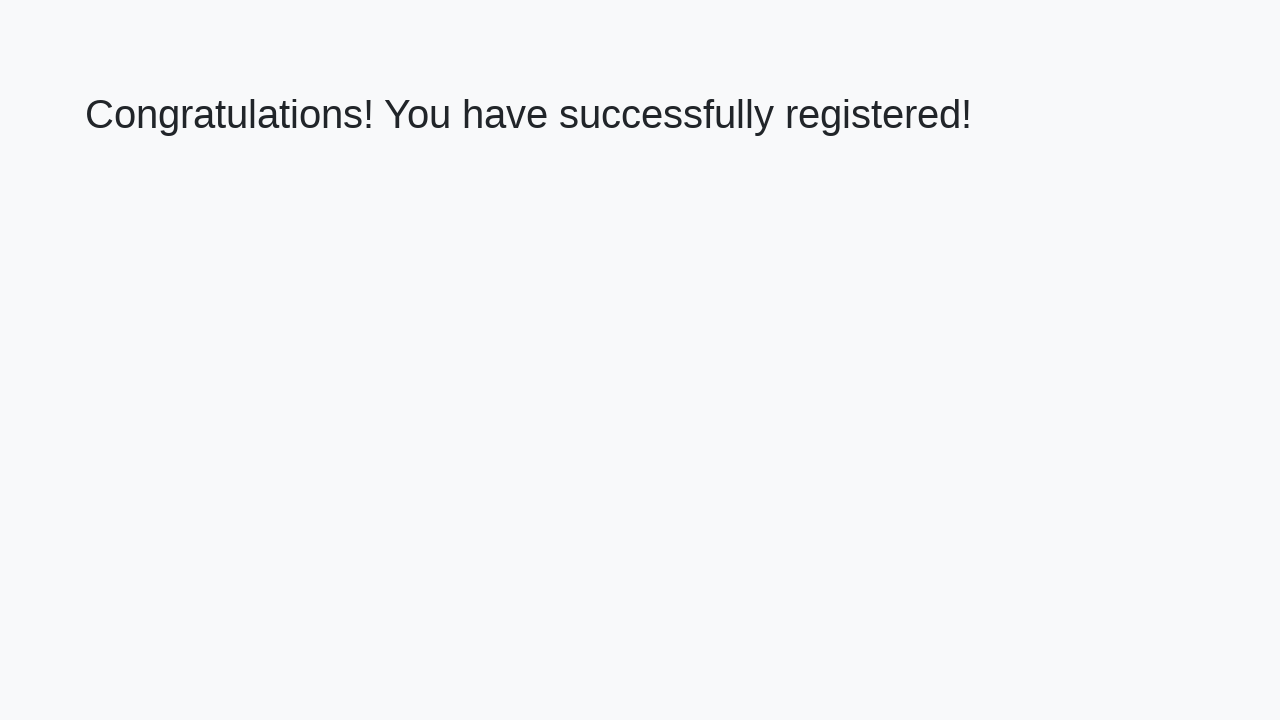

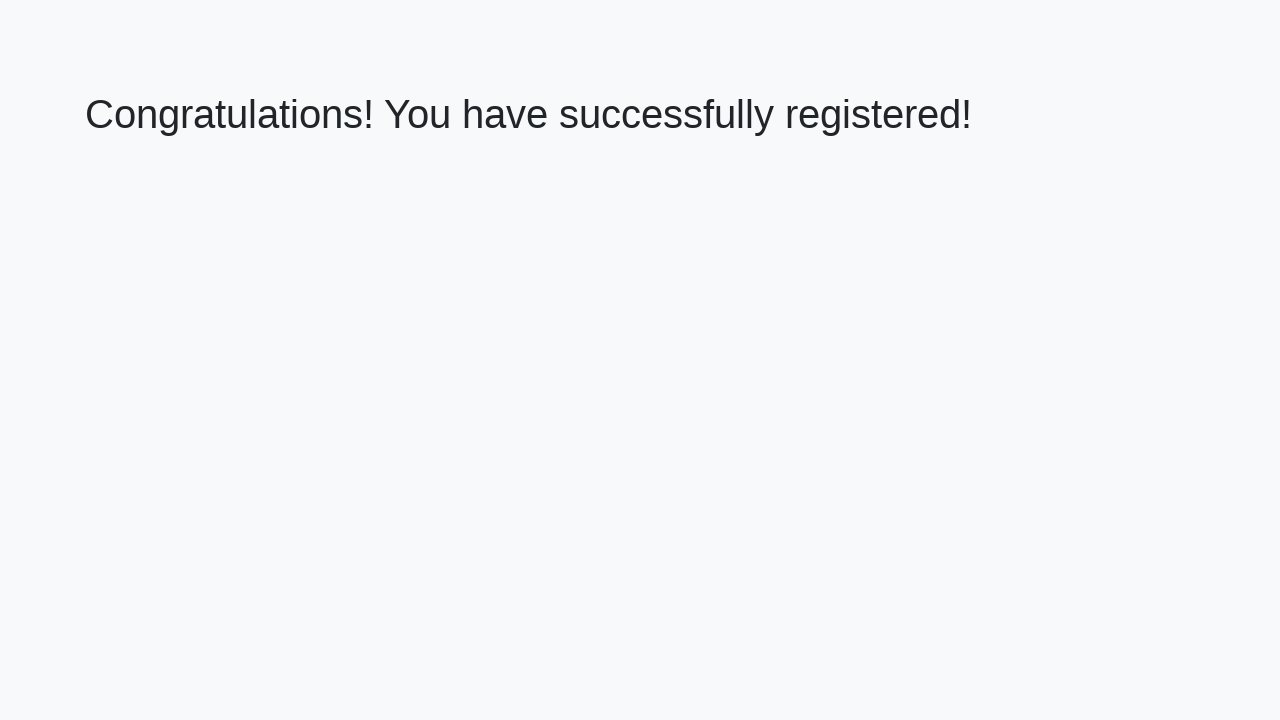